Tests dynamic loading with explicit wait timeout of 0 seconds by clicking start button and waiting for loading to complete

Starting URL: https://automationfc.github.io/dynamic-loading/

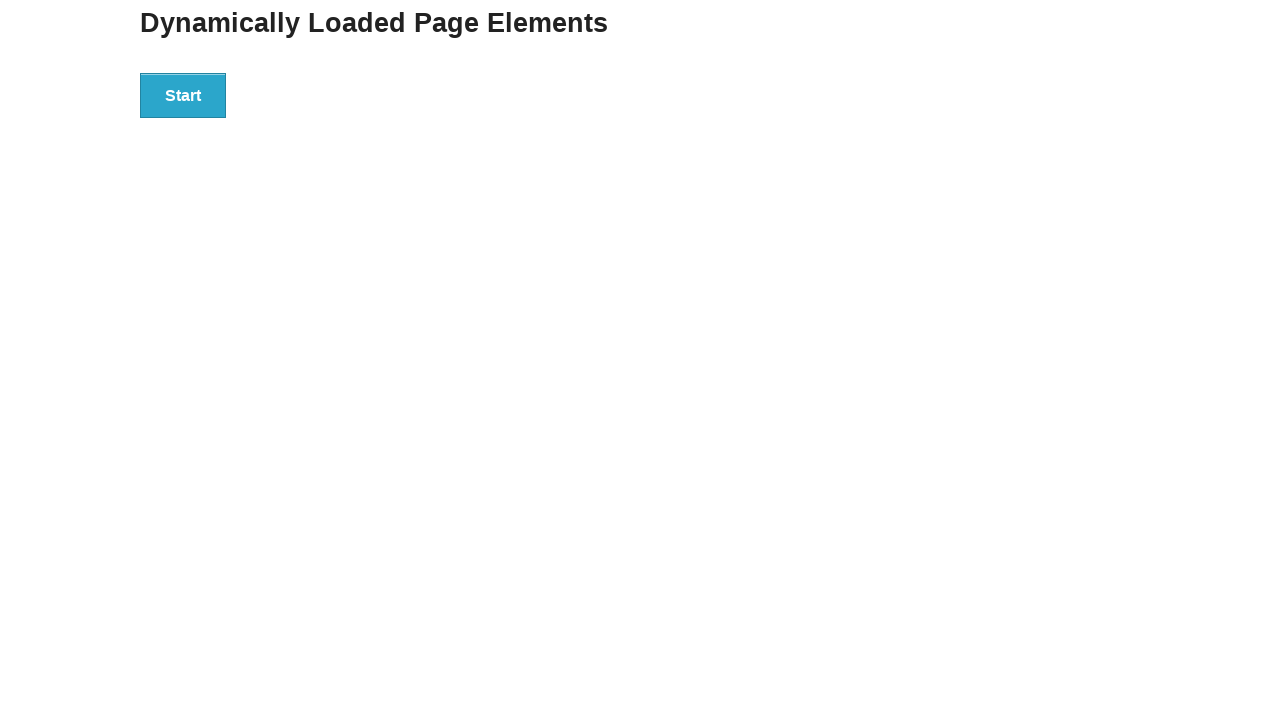

Clicked start button to initiate dynamic loading at (183, 95) on div#start>button
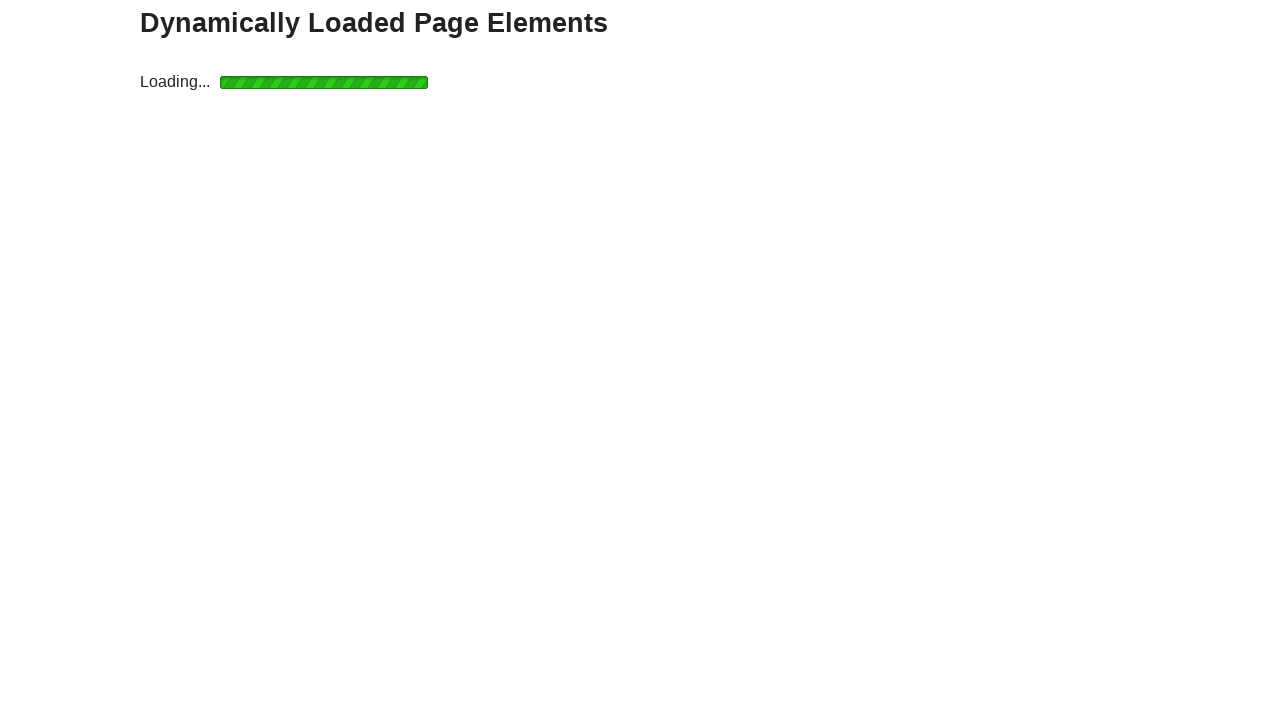

Waited for loading icon to disappear with 0 second timeout
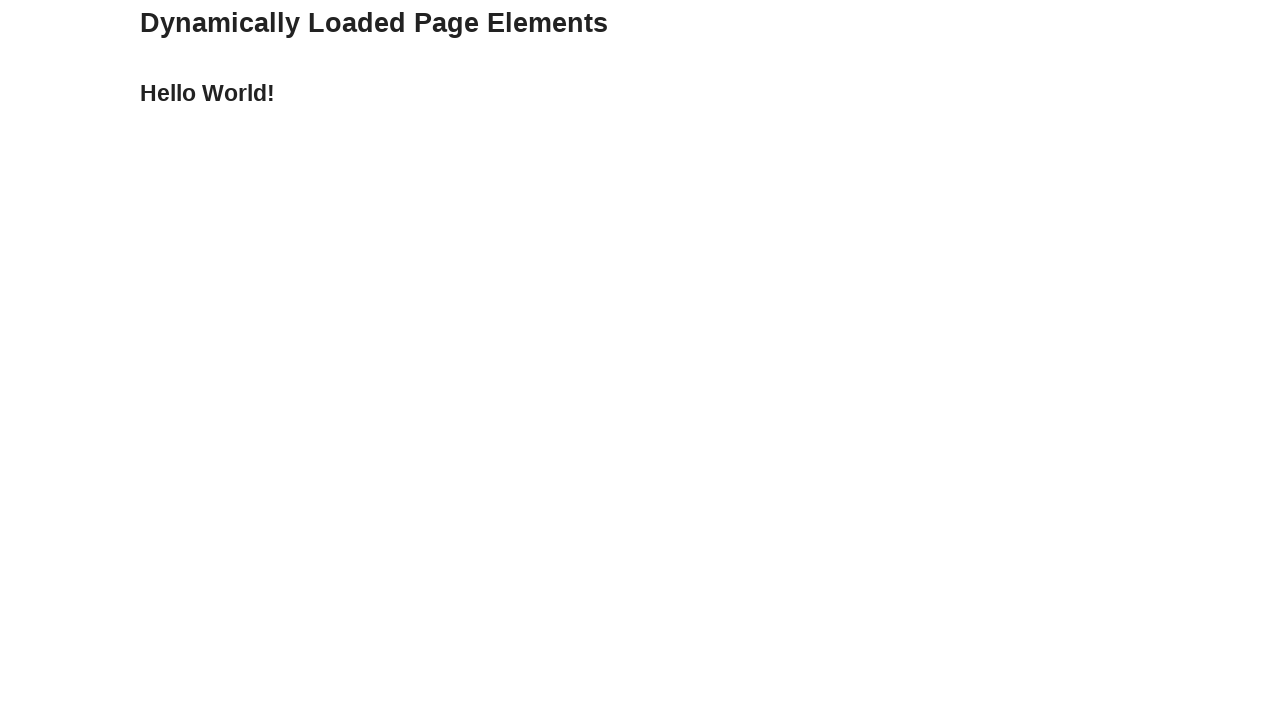

Waited for completion message to appear with 0 second timeout
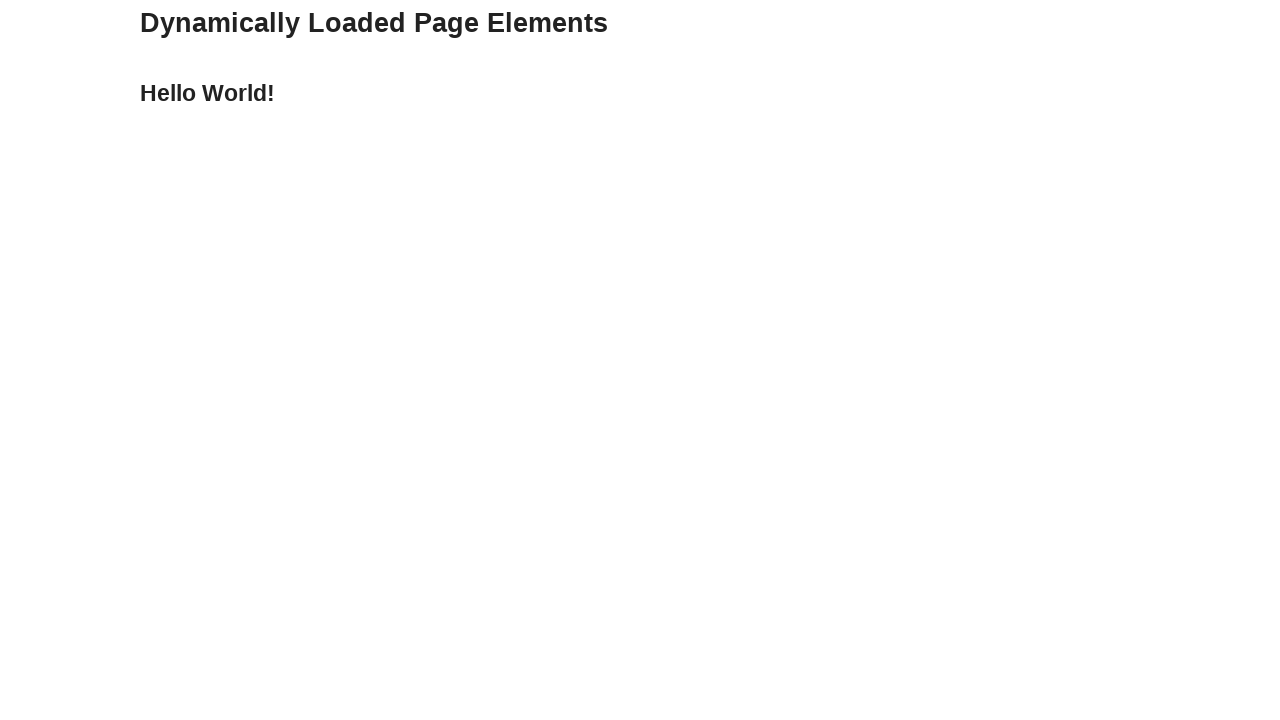

Verified that the completion message displays 'Hello World!'
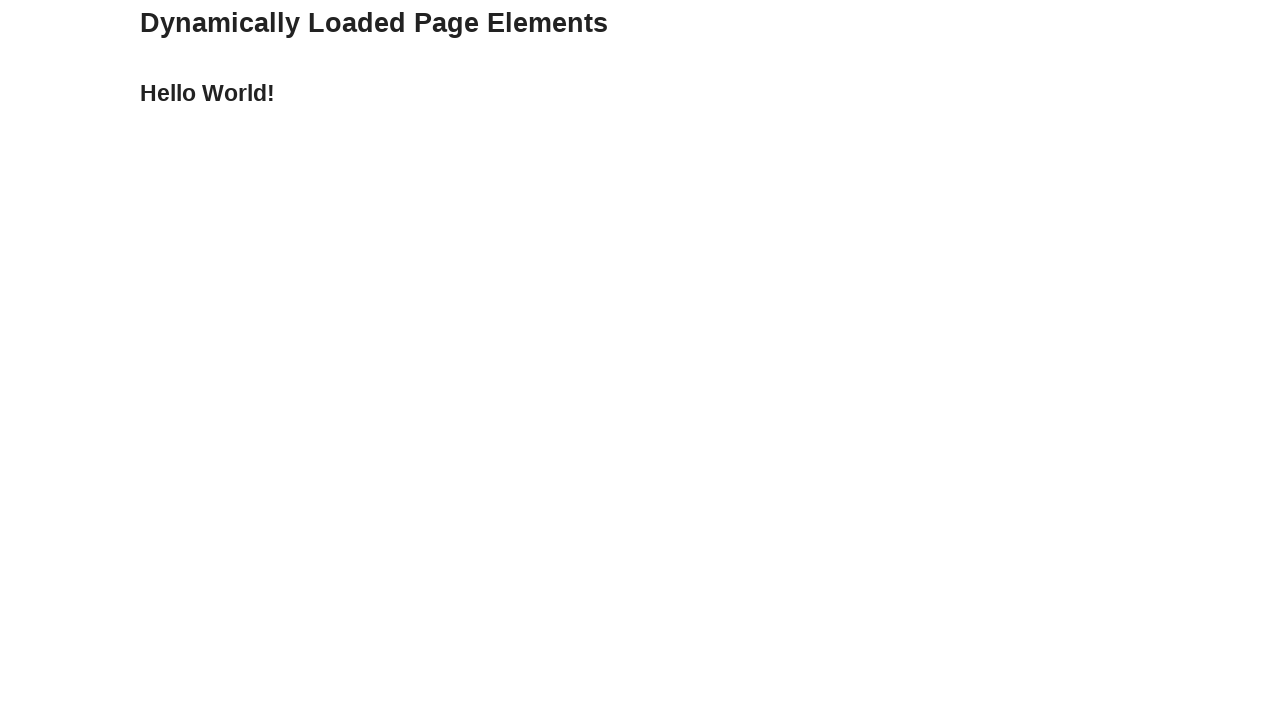

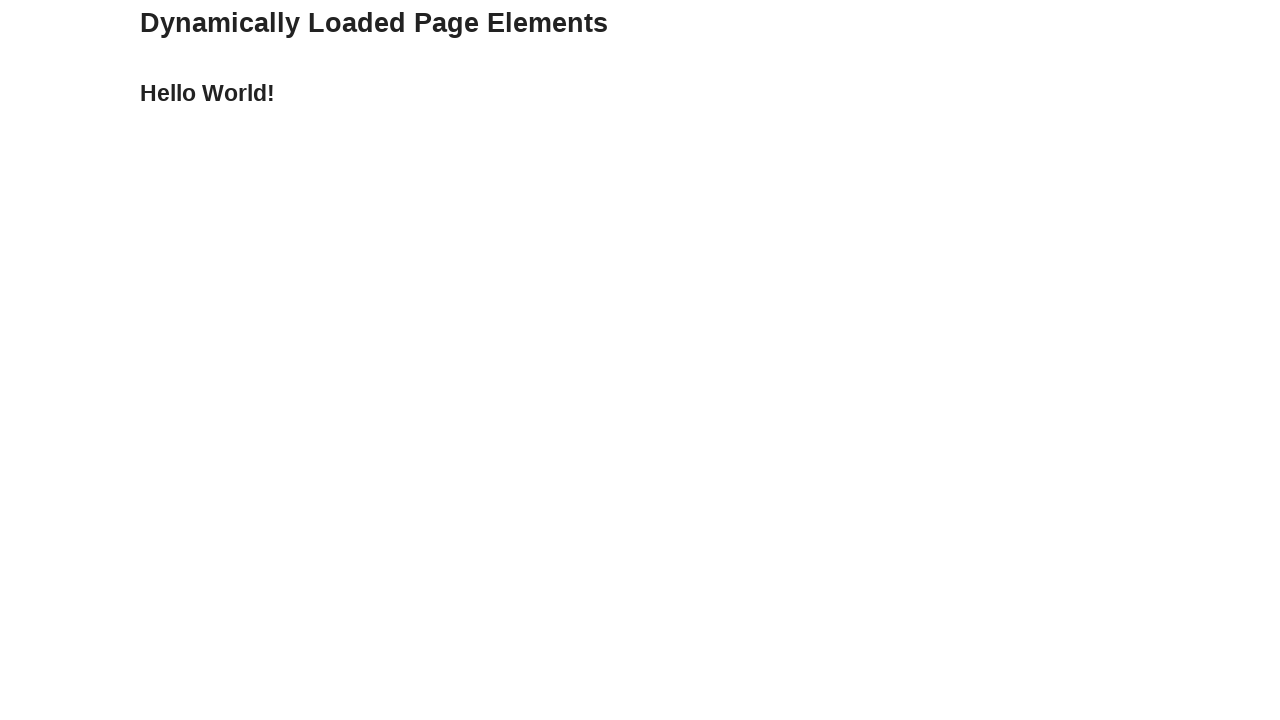